Tests static dropdown selection functionality by selecting currency options using different methods (by index, visible text, and value)

Starting URL: https://rahulshettyacademy.com/dropdownsPractise/

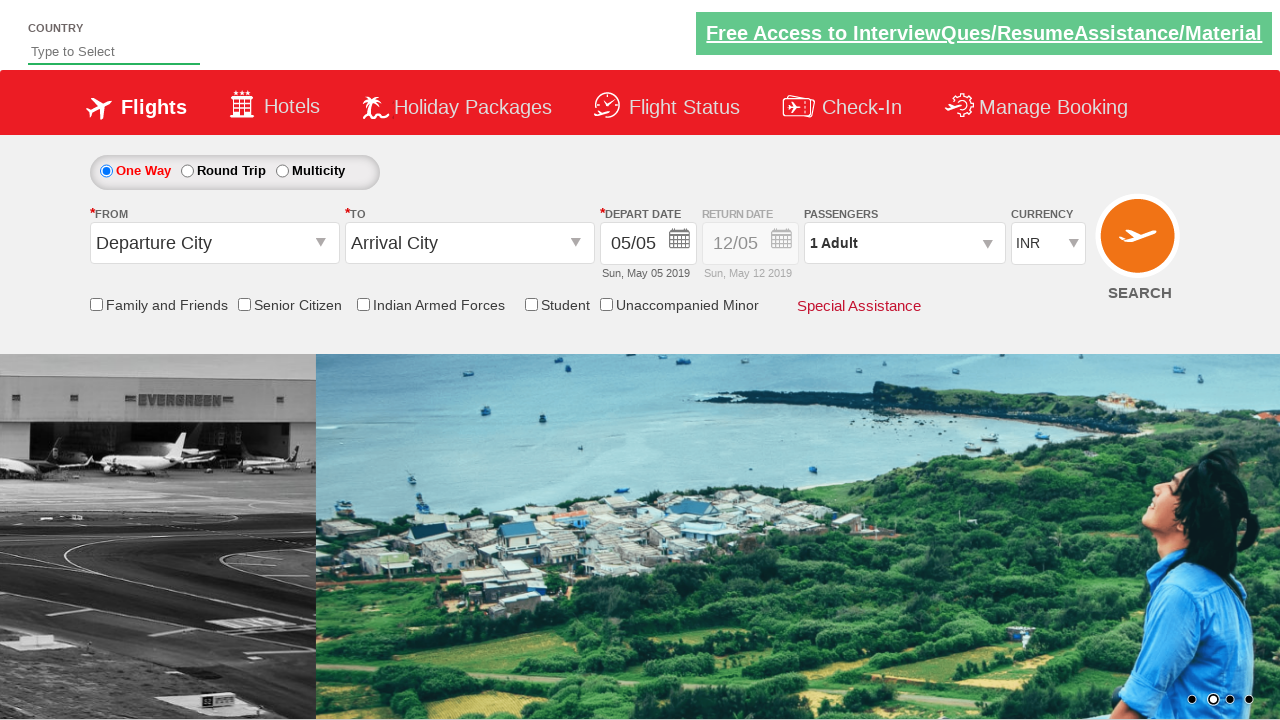

Navigated to dropdown practice page
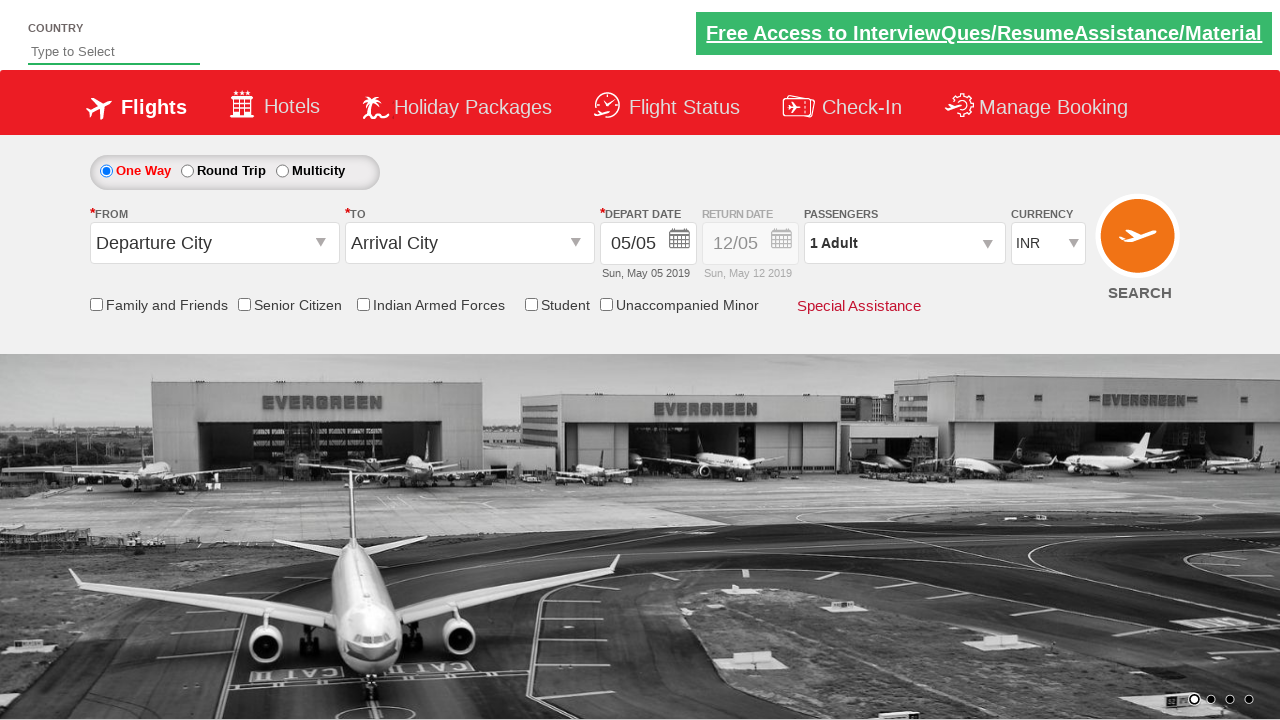

Located currency dropdown element
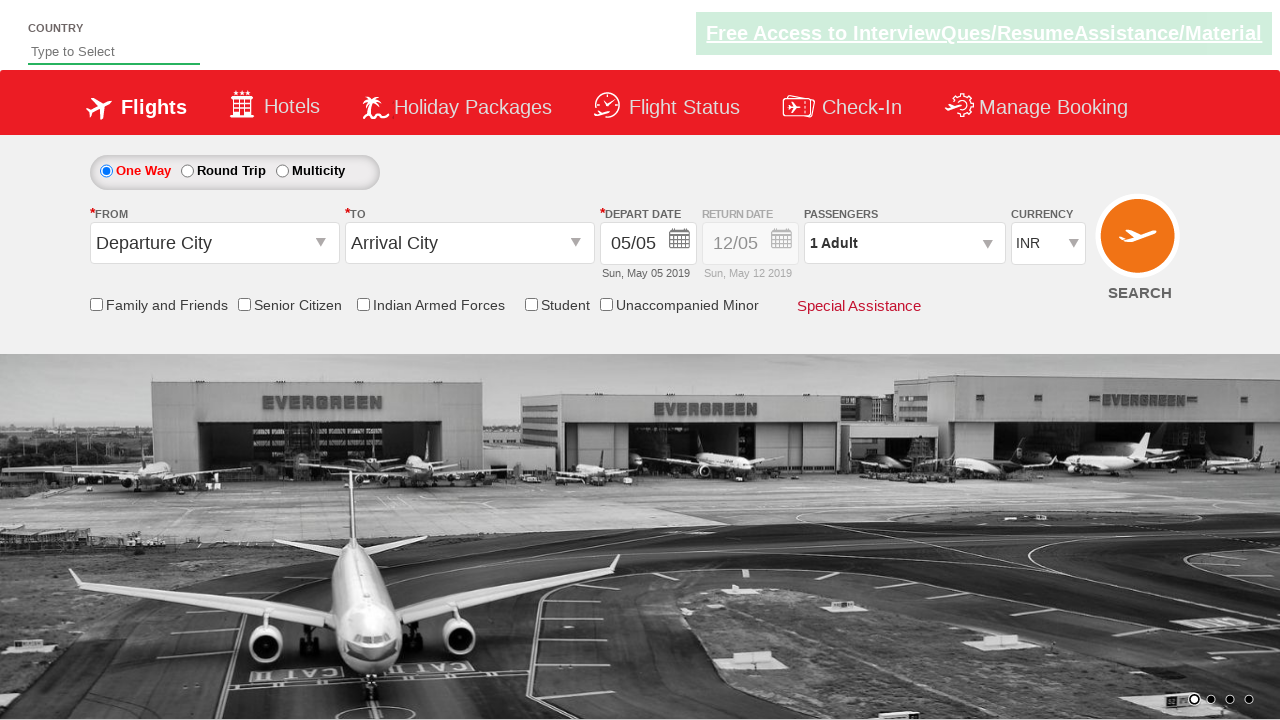

Selected currency by index 3 (4th option) on #ctl00_mainContent_DropDownListCurrency
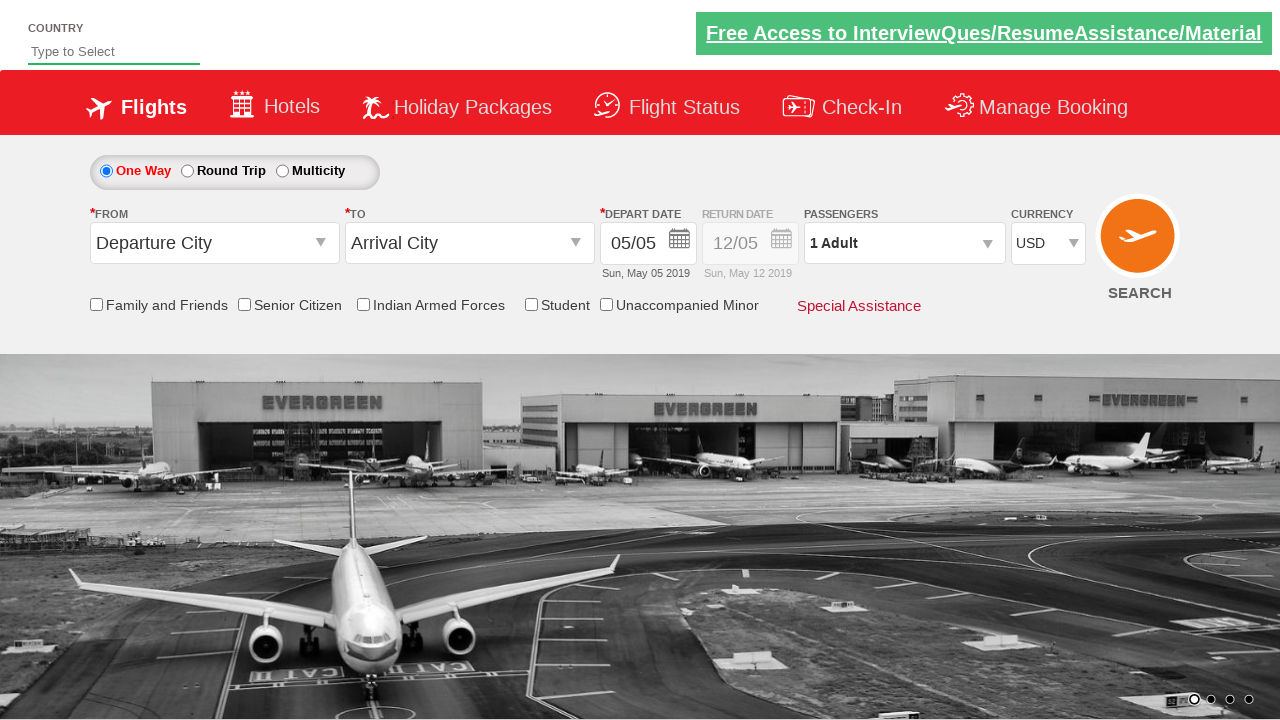

Selected currency AED by visible text on #ctl00_mainContent_DropDownListCurrency
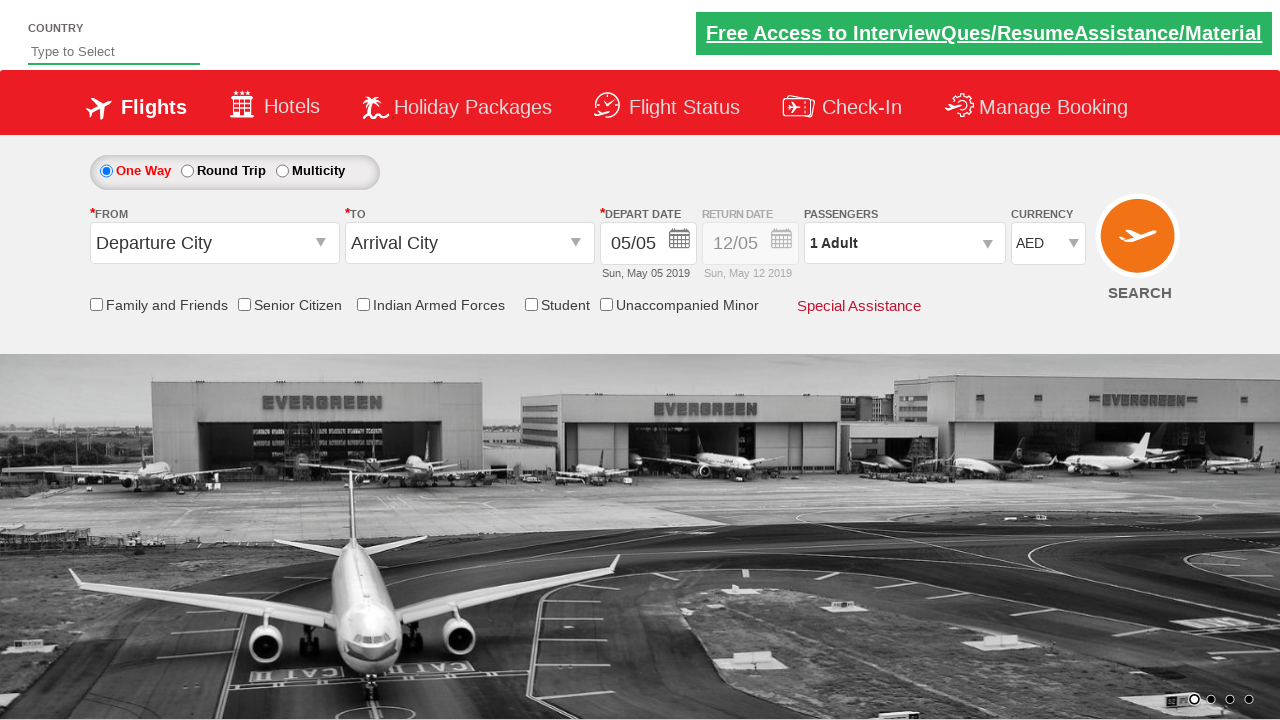

Selected currency INR by value on #ctl00_mainContent_DropDownListCurrency
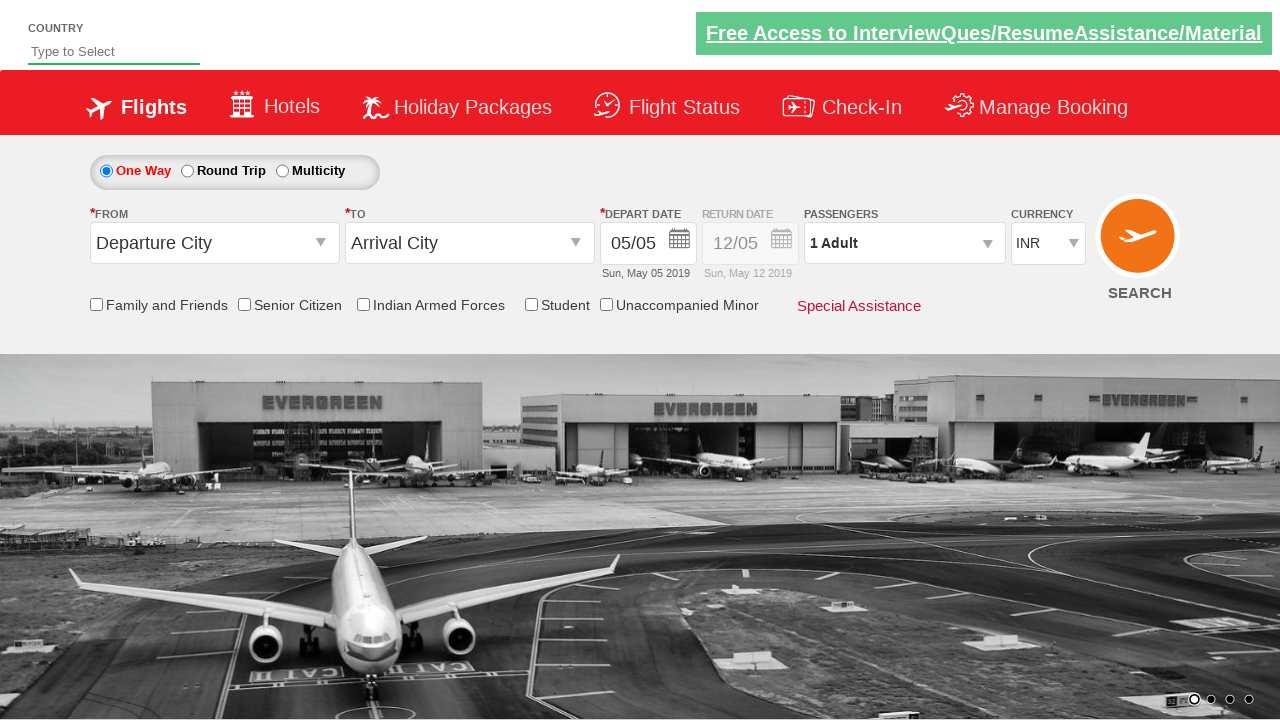

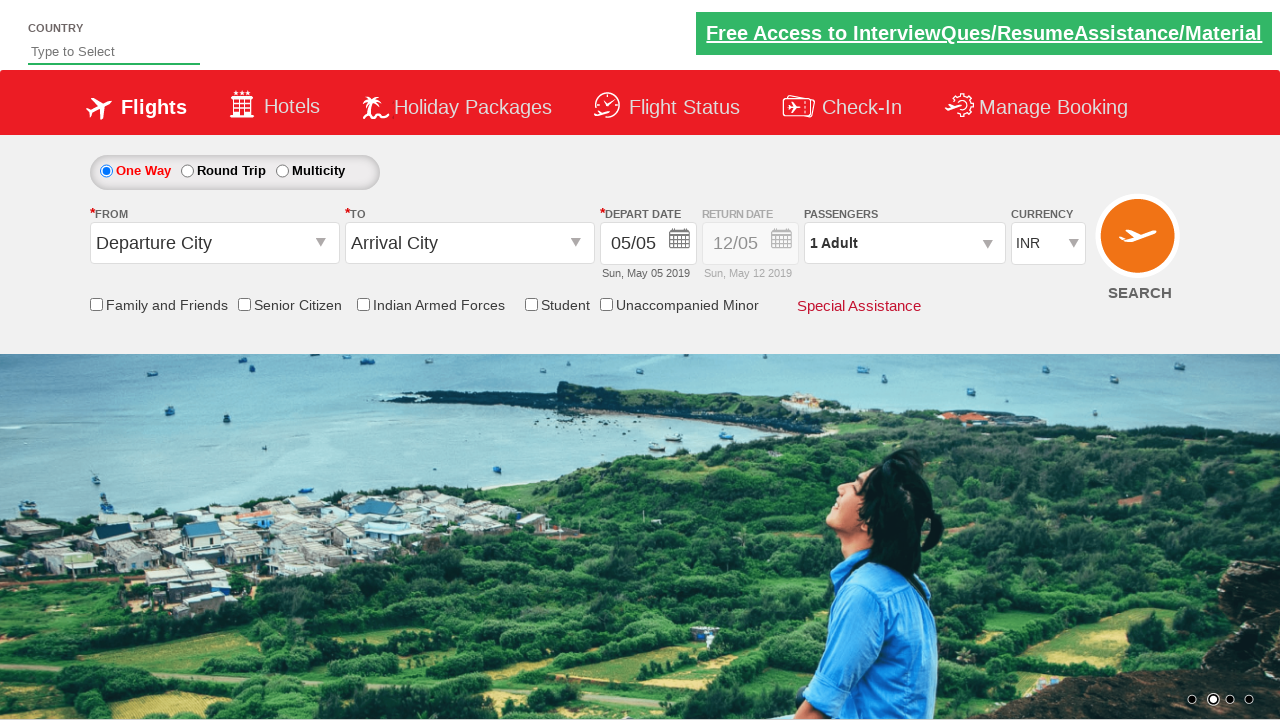